Tests dynamic content loading by clicking a button and waiting for hidden content to become visible using fluent wait

Starting URL: https://the-internet.herokuapp.com/dynamic_loading/1

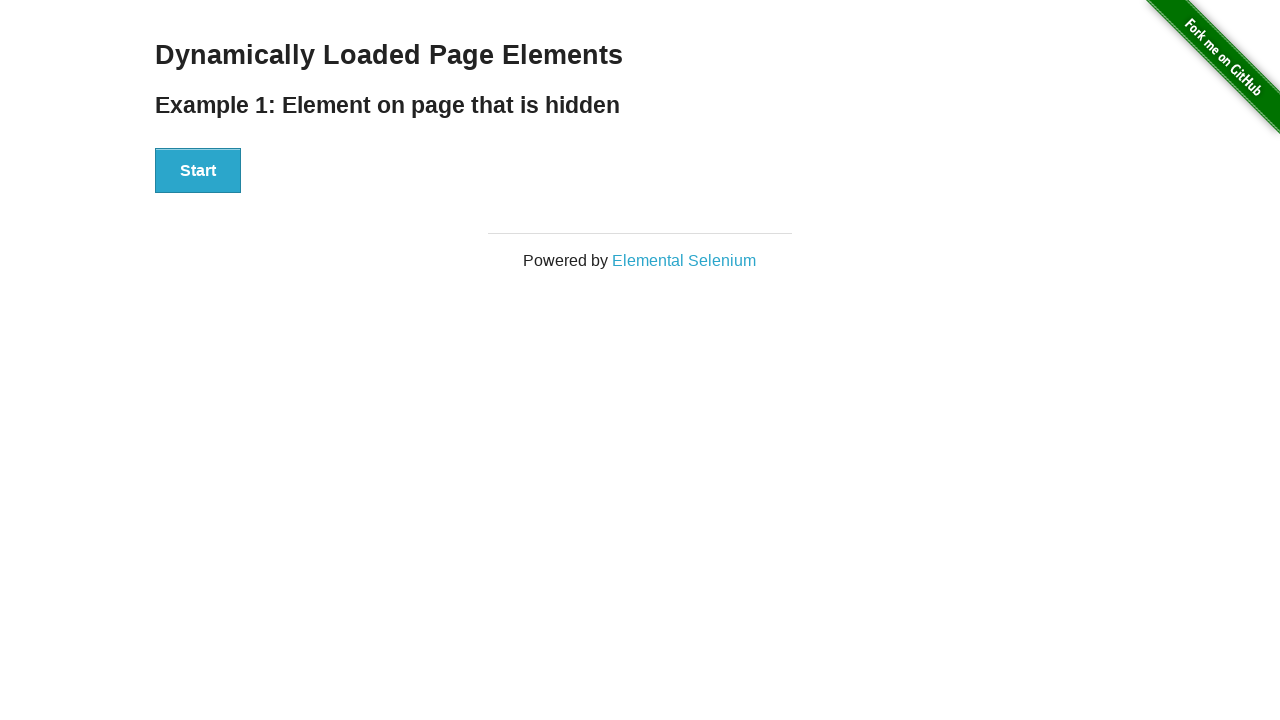

Clicked the start button to trigger dynamic content loading at (198, 171) on xpath=//div[@id='start']//button
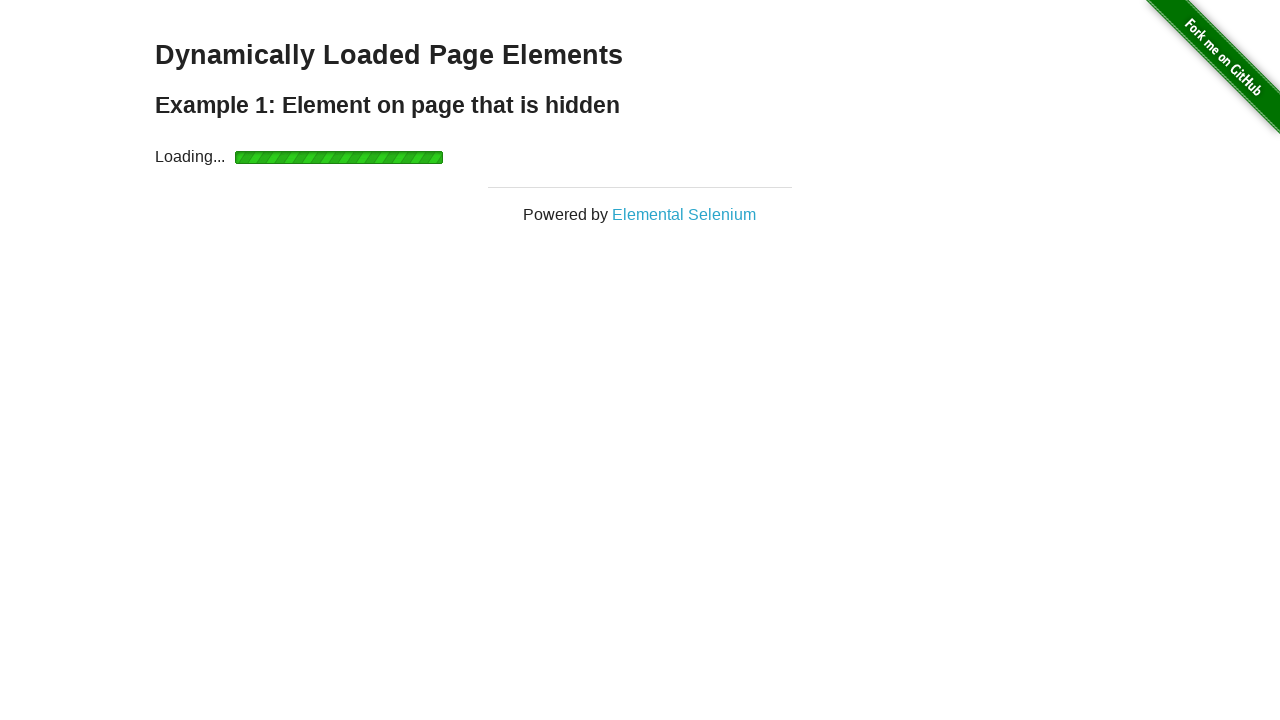

Waited for dynamically loaded h4 element to become visible
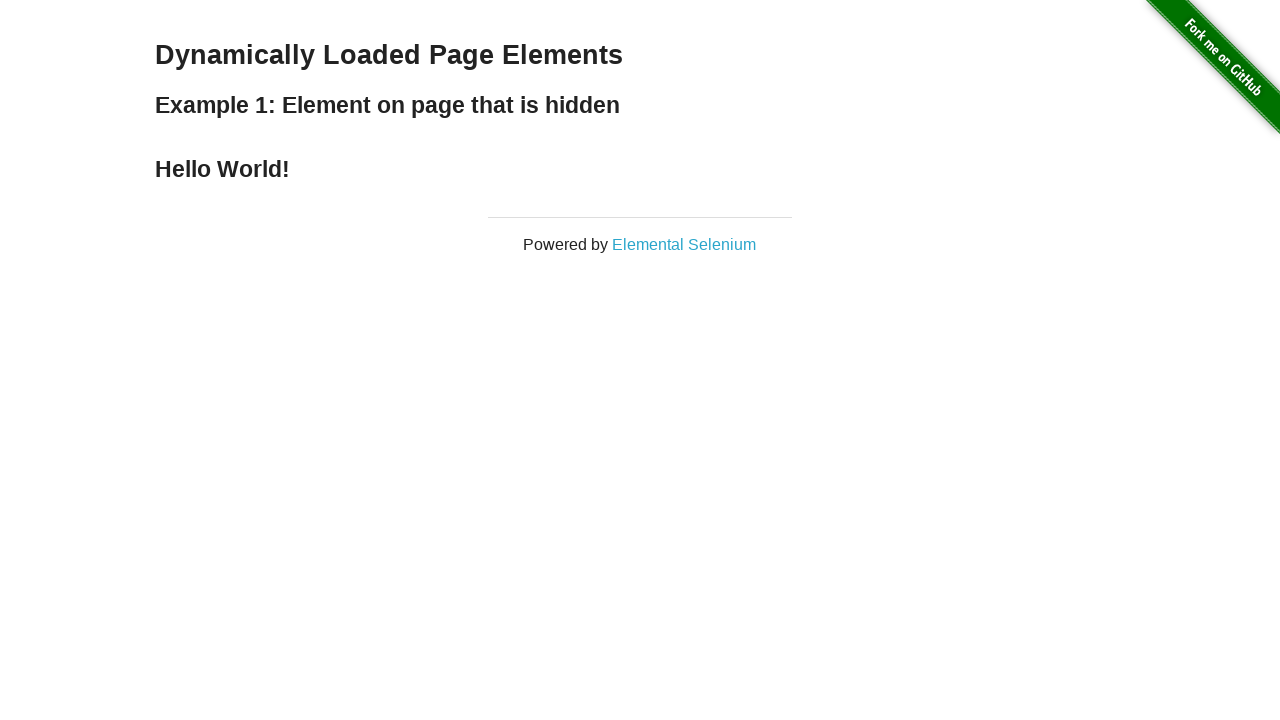

Located the finish element containing the hidden content
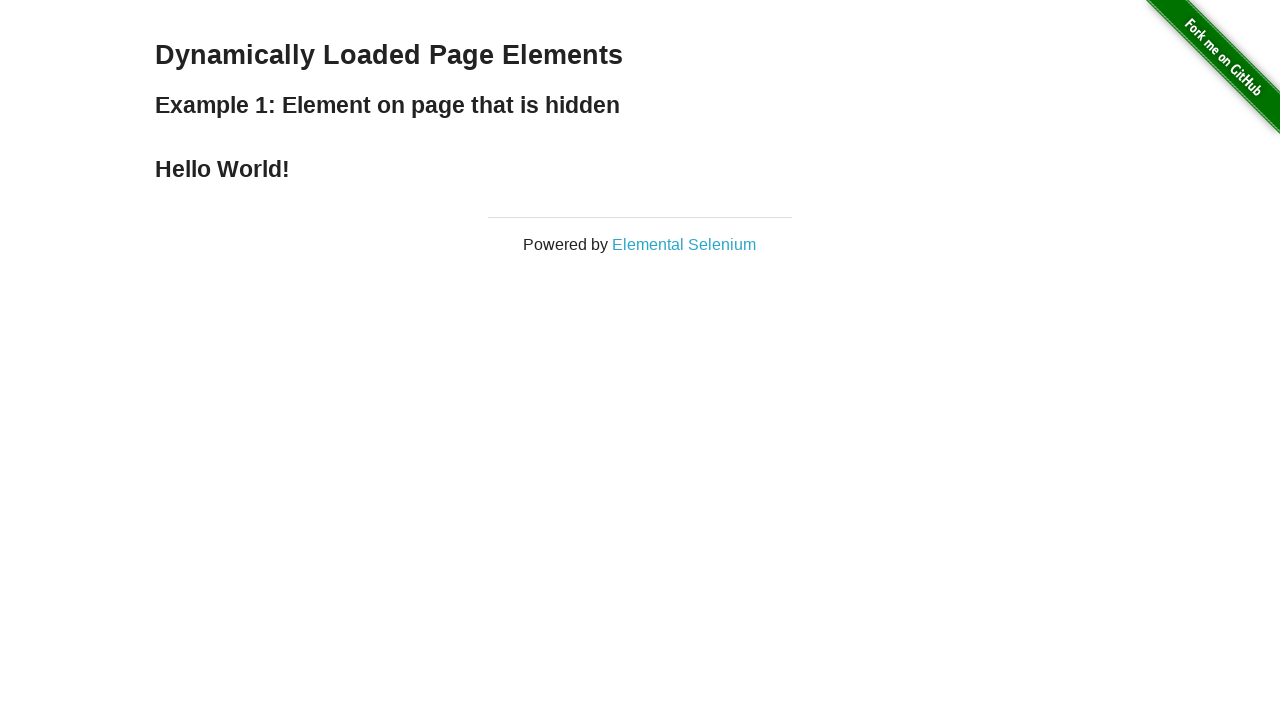

Verified that the loaded content displays 'Hello World!'
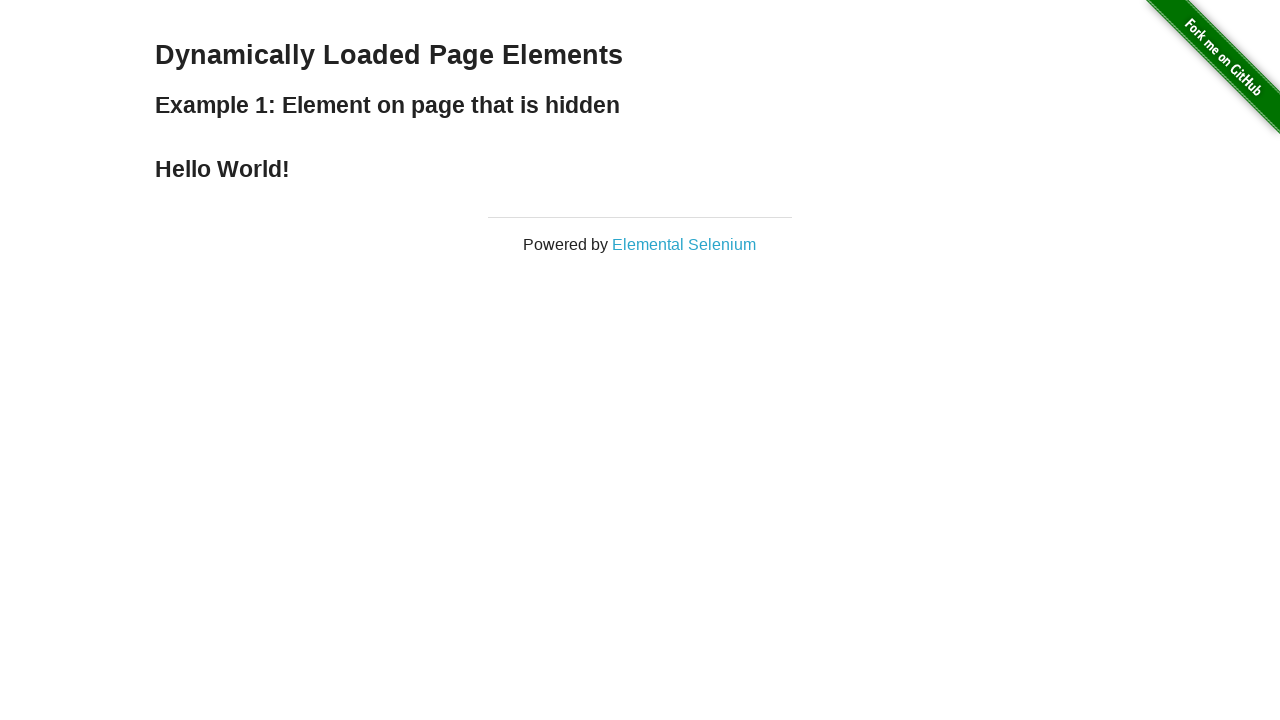

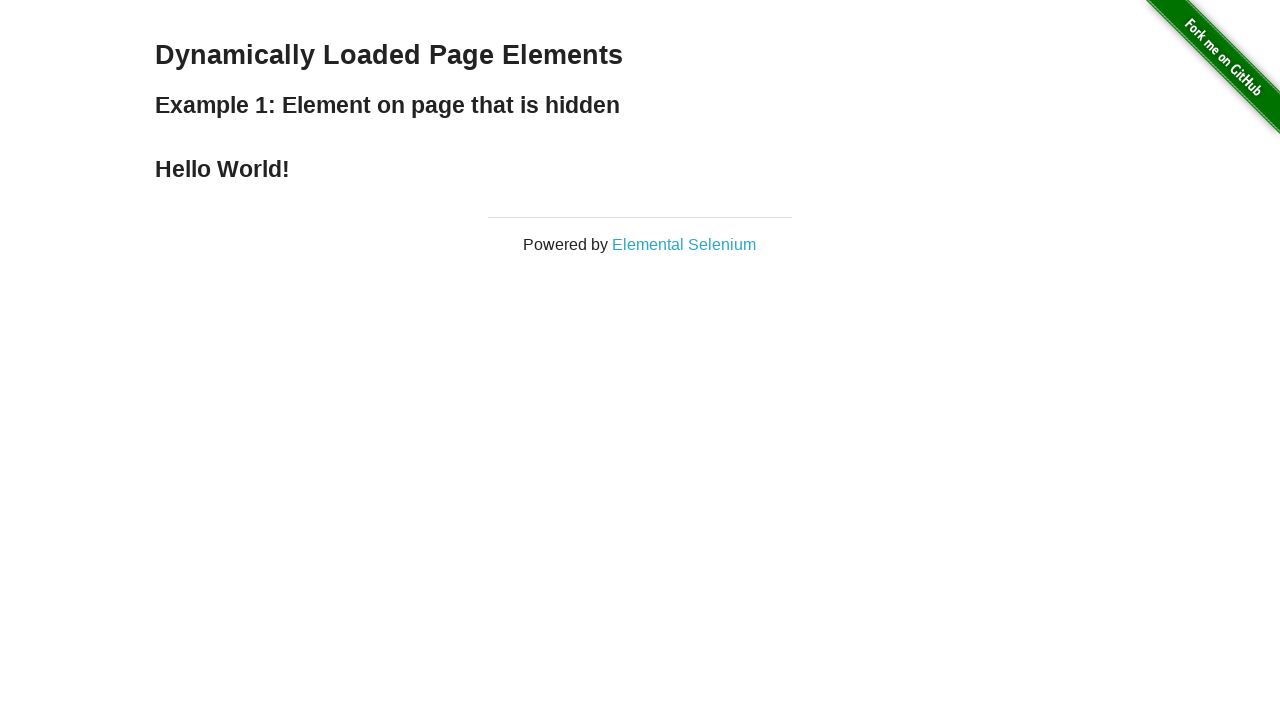